Tests browser navigation commands by navigating to a page, then using back, forward, and refresh operations to verify navigation functionality.

Starting URL: https://opensource-demo.orangehrmlive.com/web/index.php/auth/login

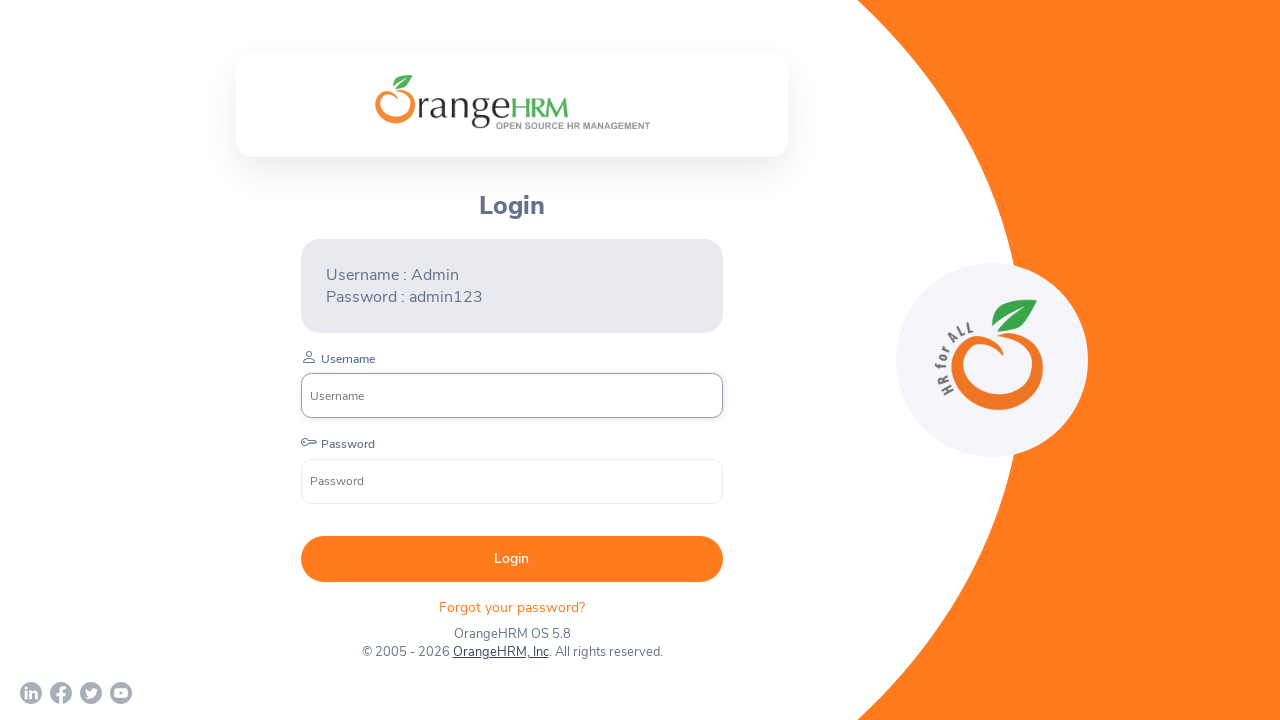

Navigated back to previous page
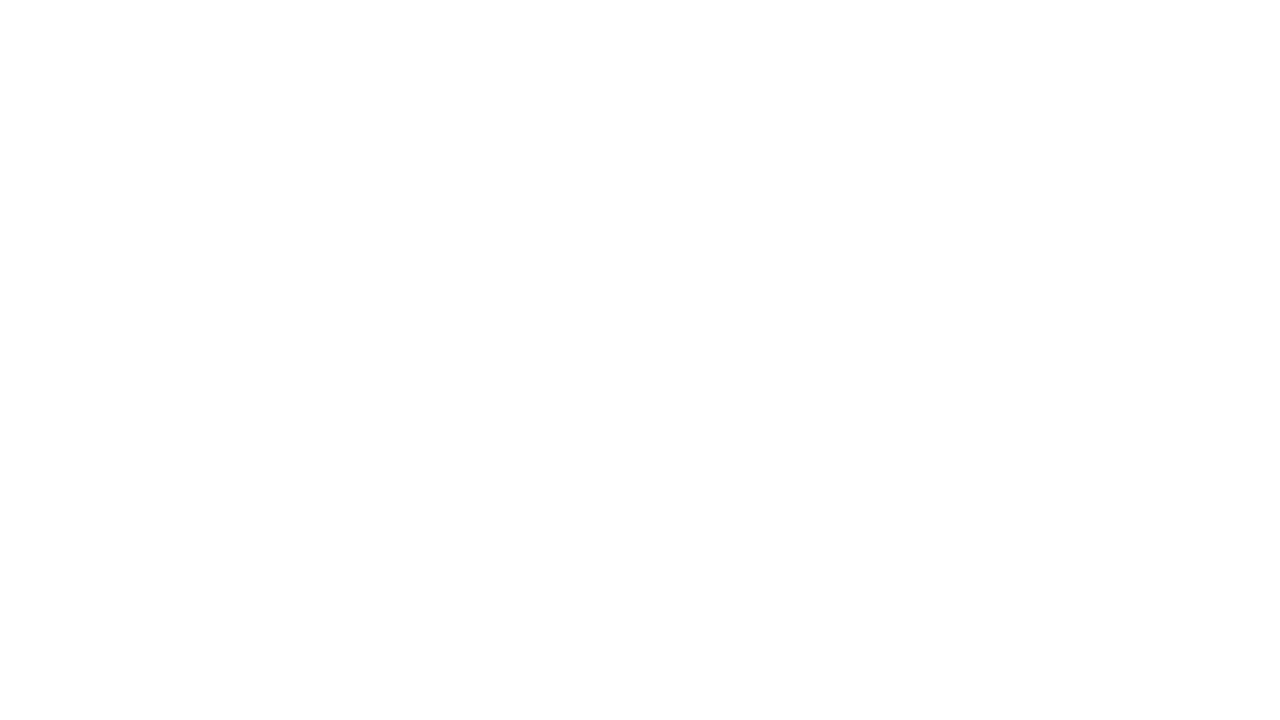

Waited 1000ms for page state
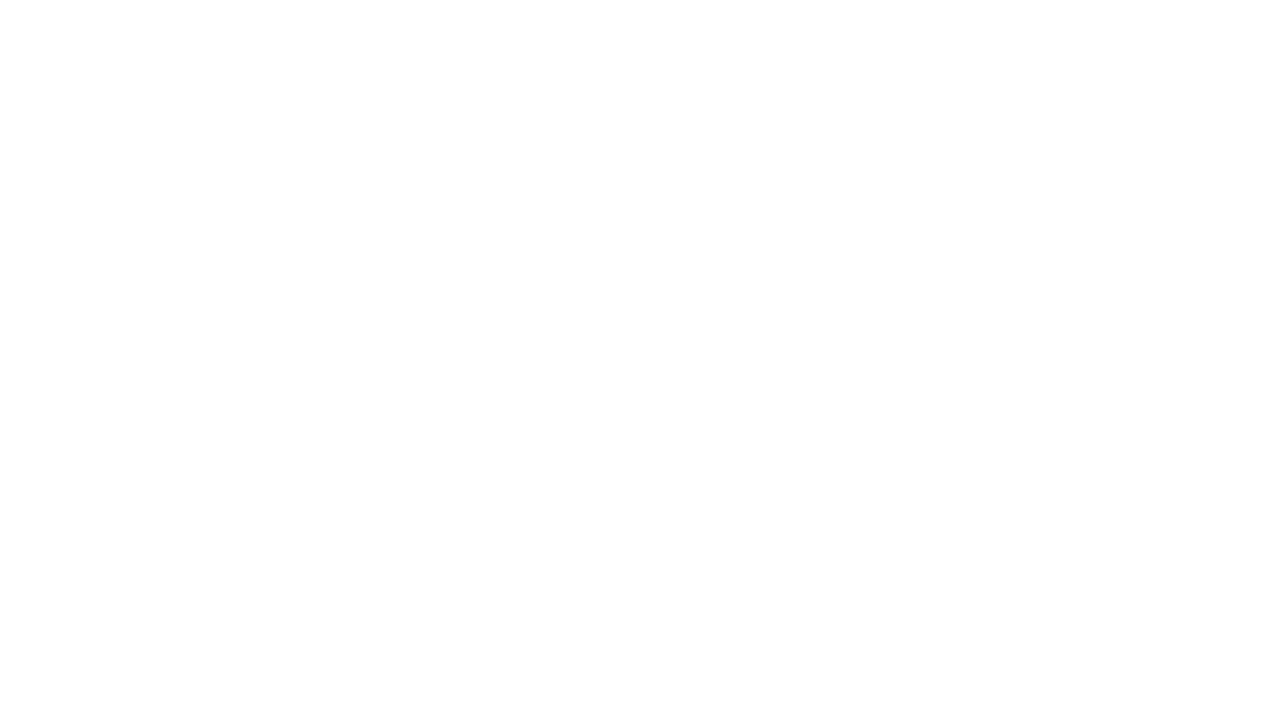

Navigated forward to next page
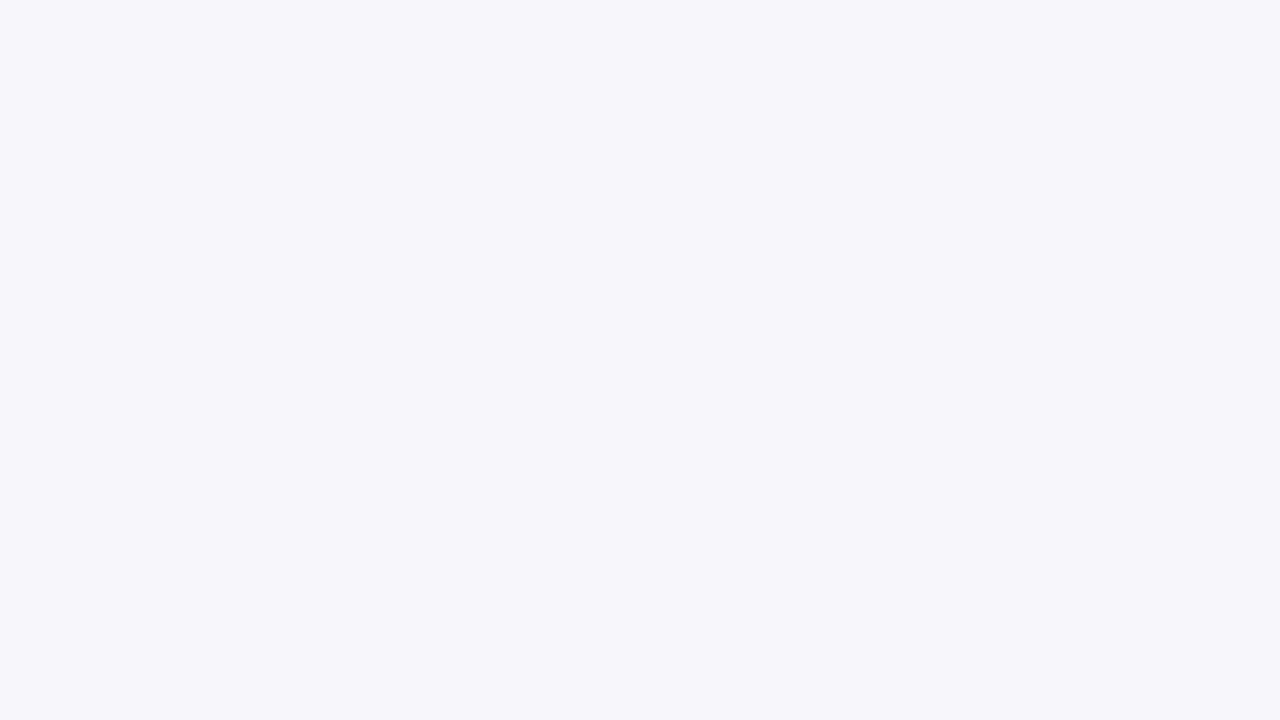

Waited for domcontentloaded state after forward navigation
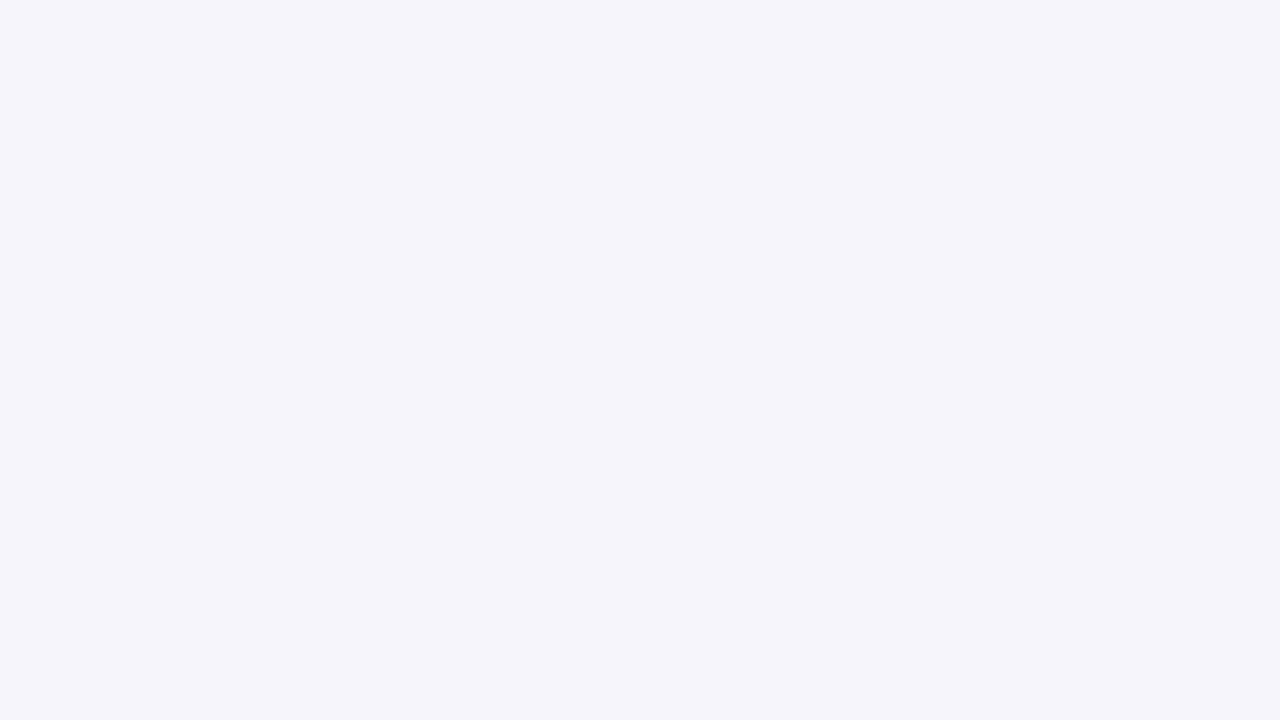

Reloaded the current page
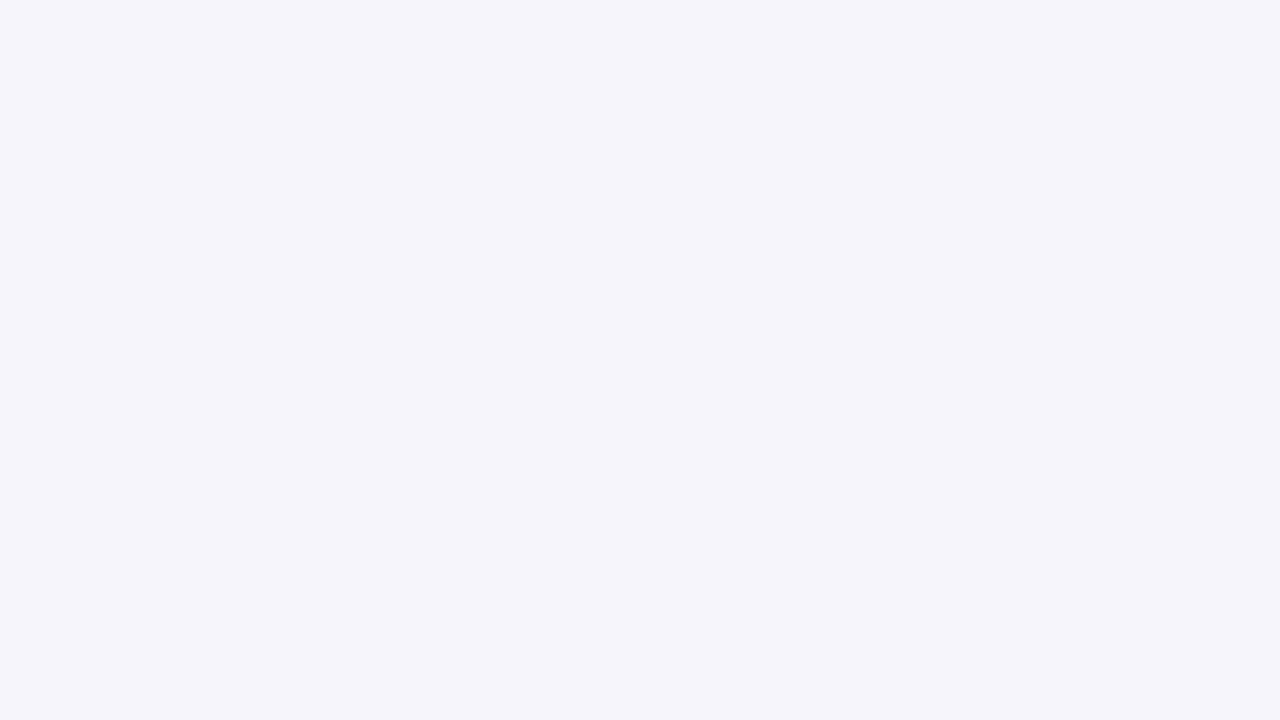

Waited for domcontentloaded state after page reload
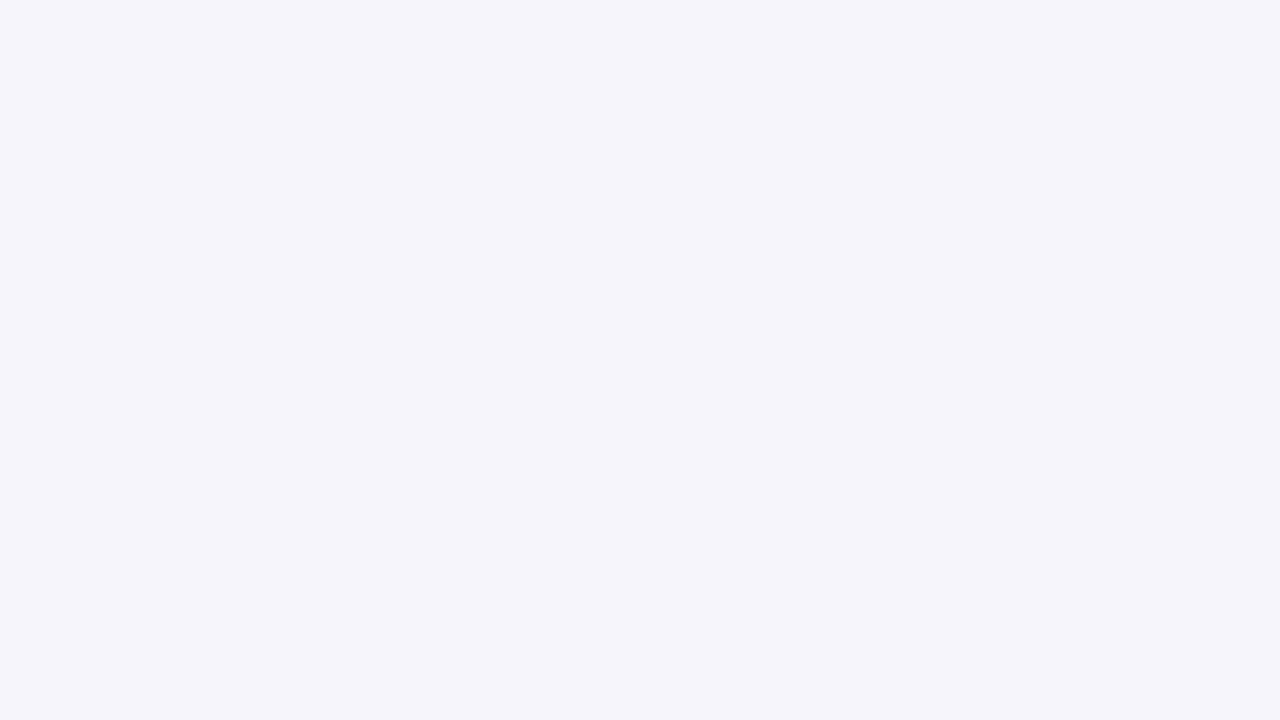

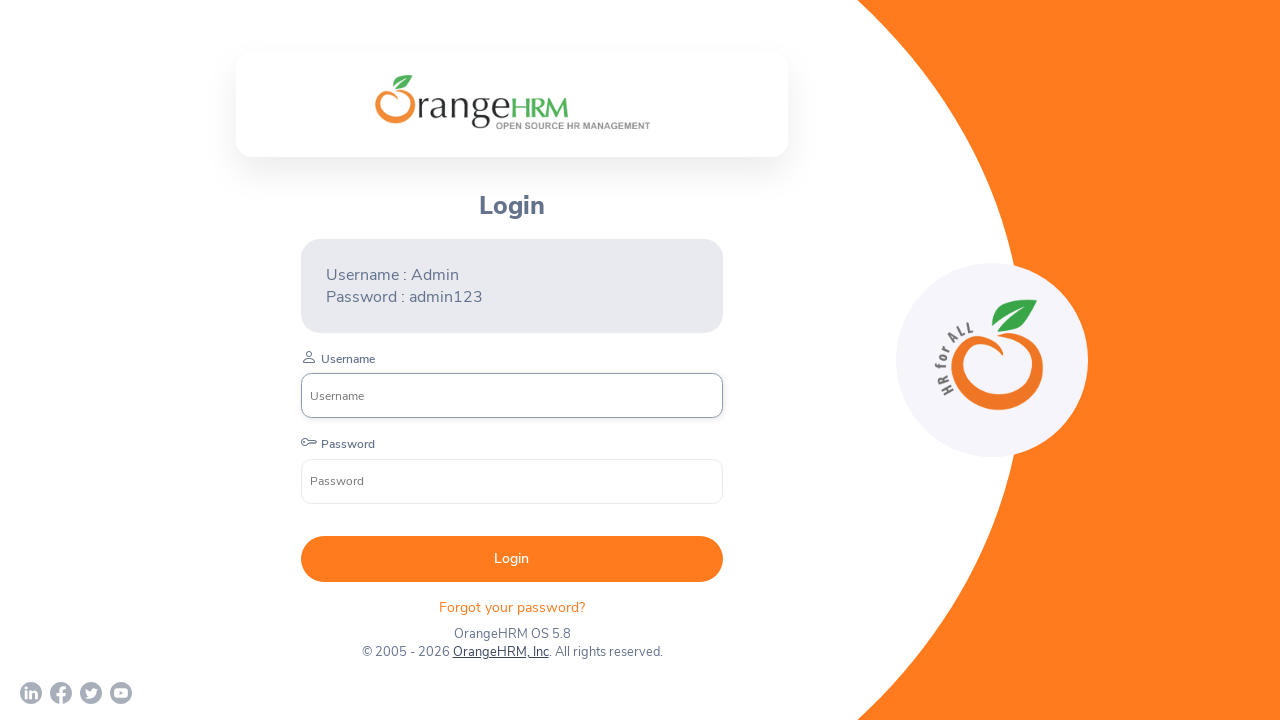